Tests interacting with an iframe on W3Schools by switching to the iframe and filling out a first name input field

Starting URL: https://www.w3schools.com/html/tryit.asp?filename=tryhtml_form_submit

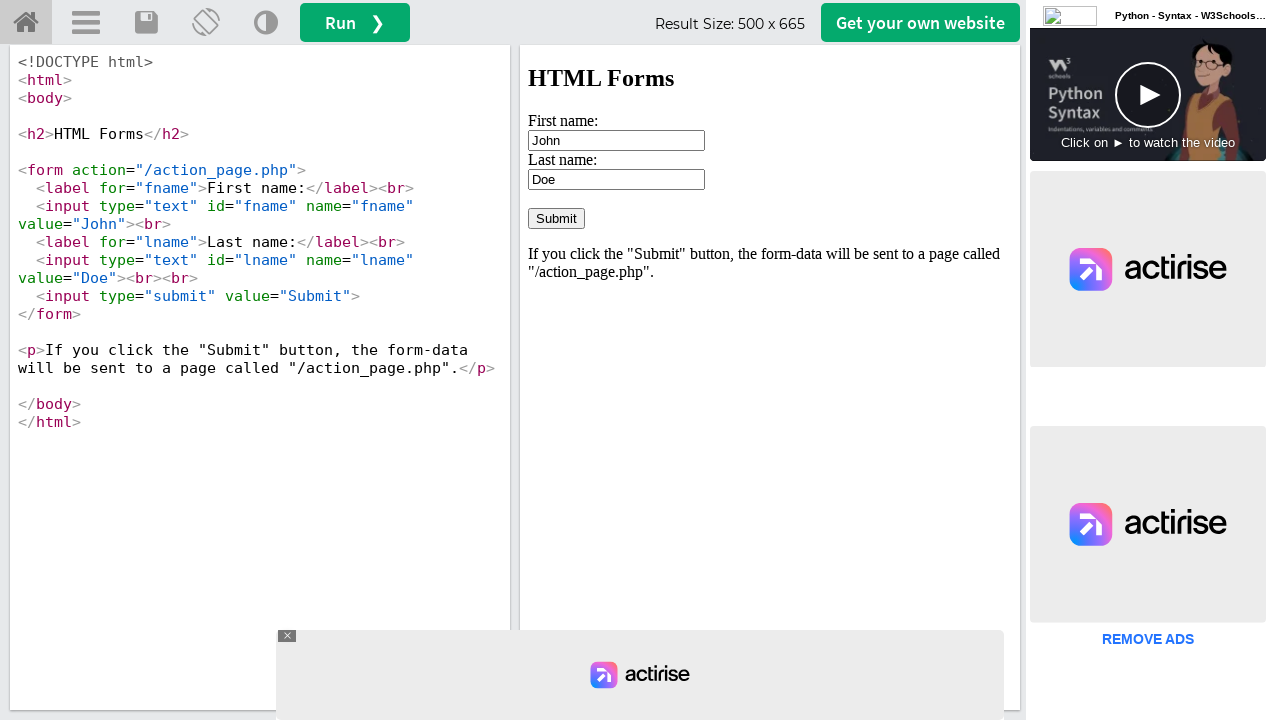

Located iframe with ID 'iframeResult'
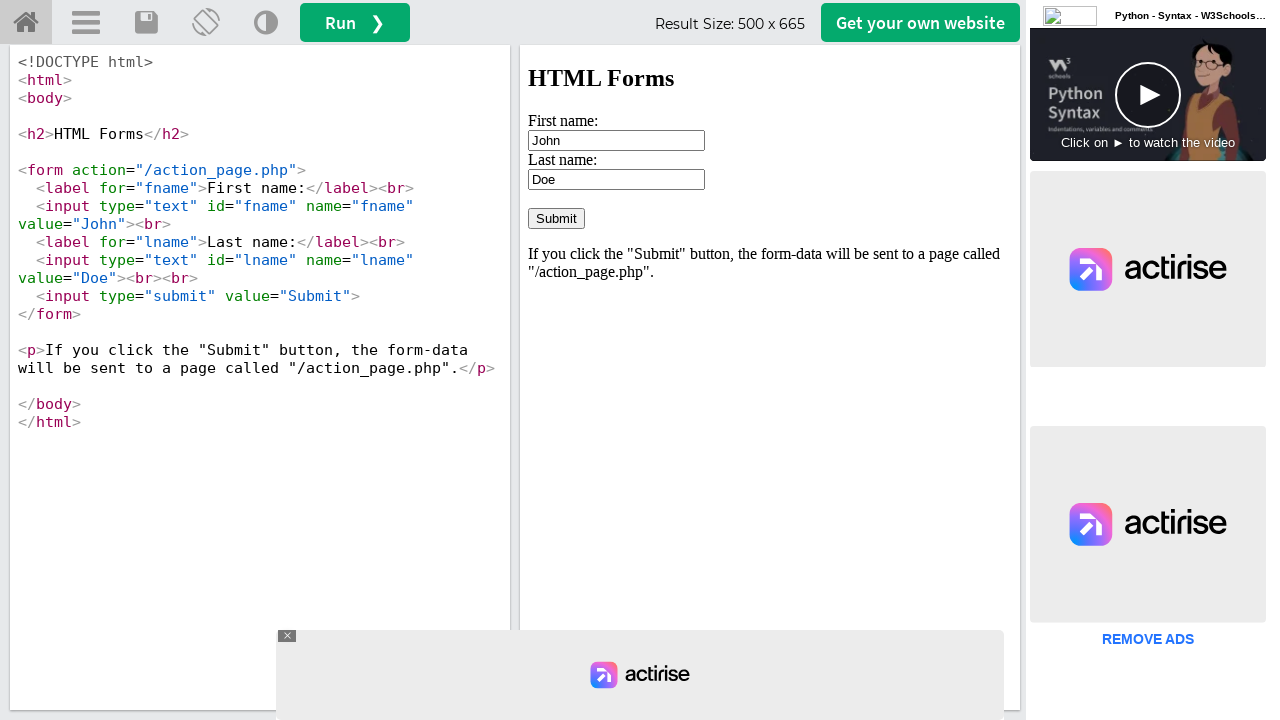

Cleared the first name input field on #iframeResult >> internal:control=enter-frame >> input#fname
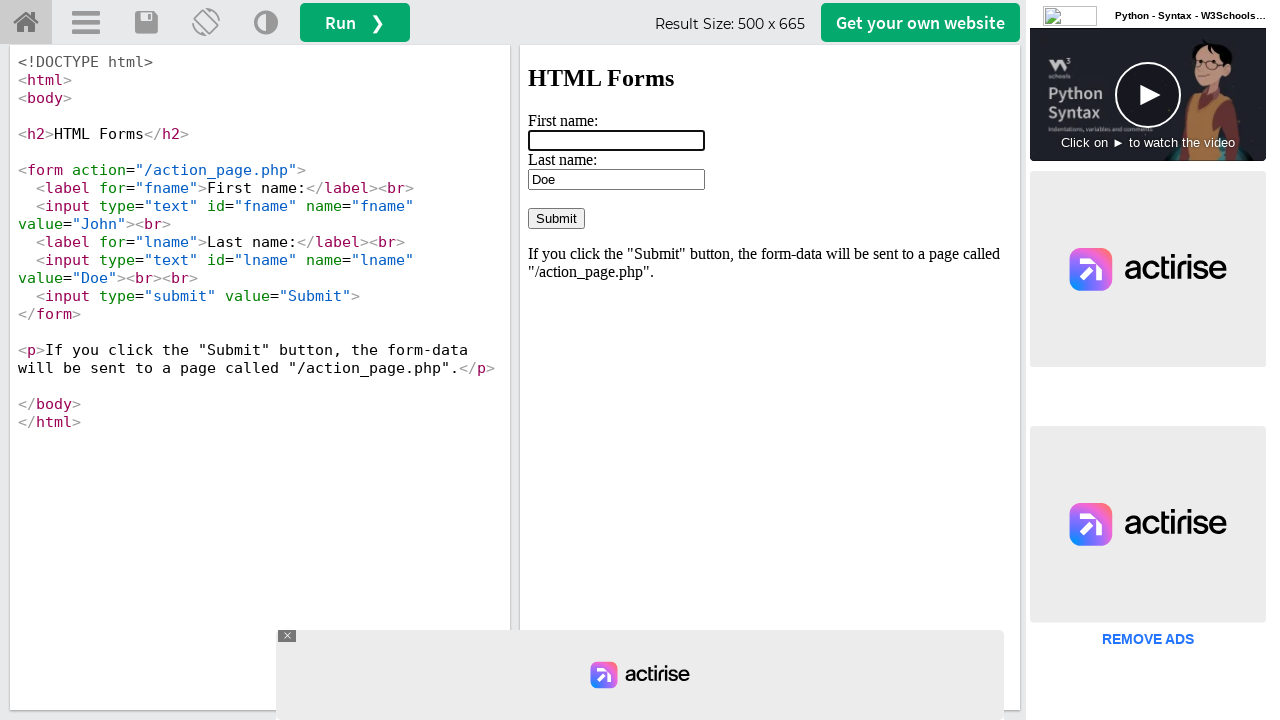

Filled first name field with 'koteswar' on #iframeResult >> internal:control=enter-frame >> input#fname
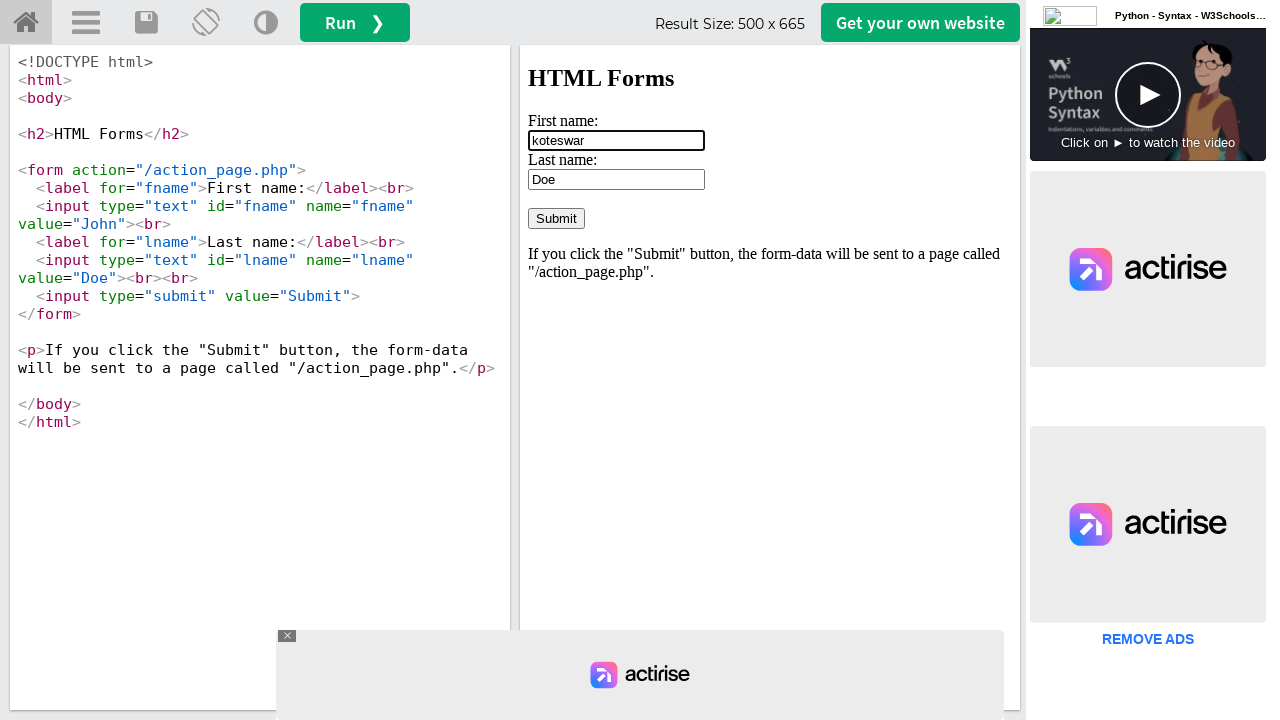

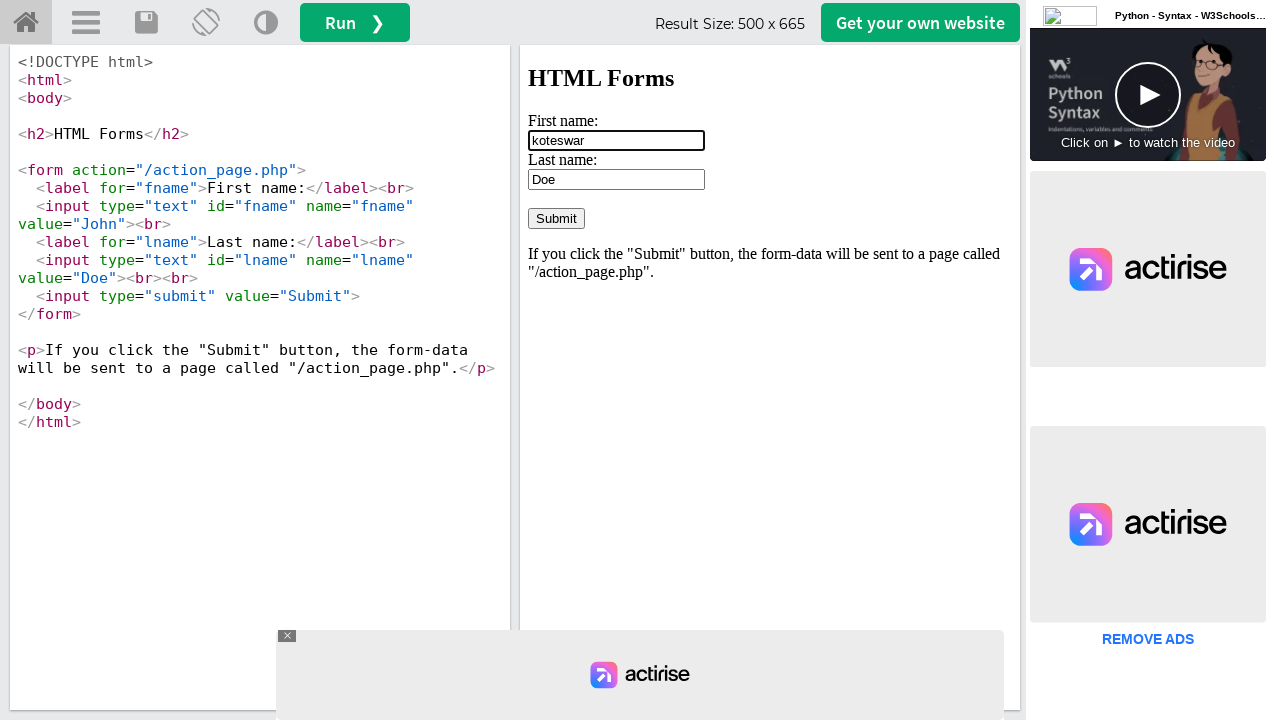